Tests the add/remove elements functionality by clicking "Add Element" button, verifying the delete button appears, and then clicking it to remove the element

Starting URL: https://the-internet.herokuapp.com/add_remove_elements/

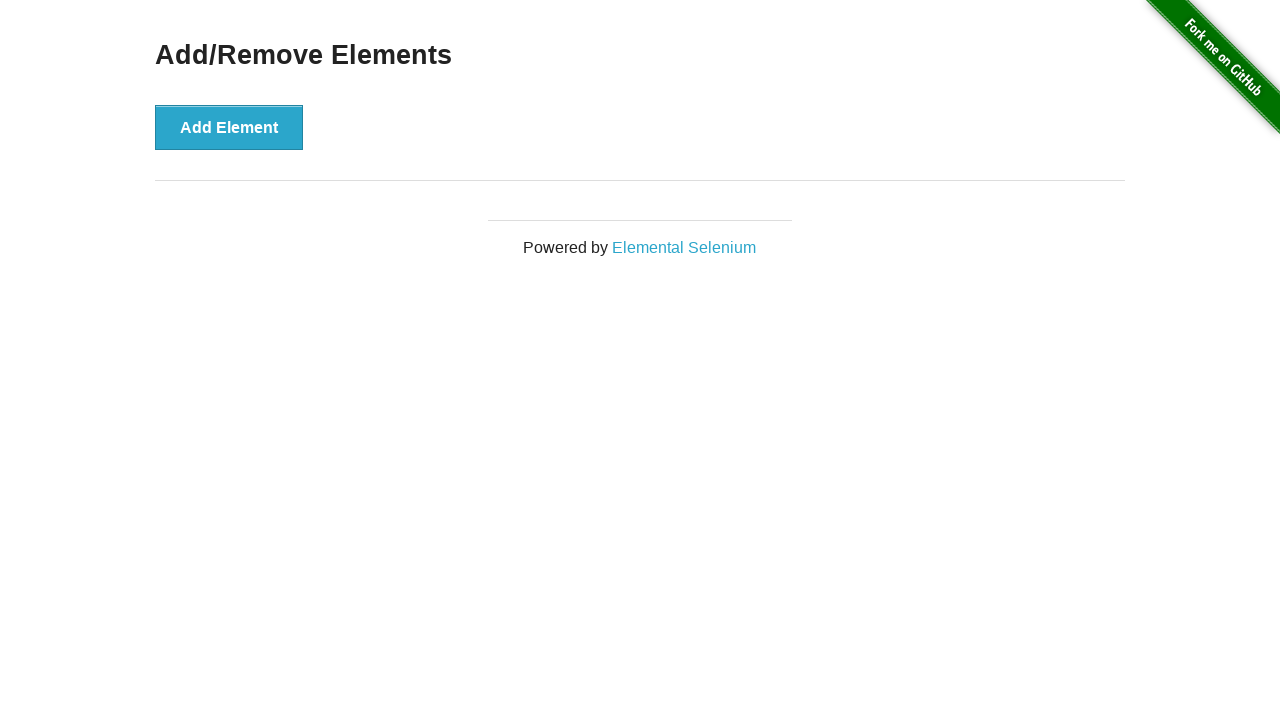

Clicked 'Add Element' button at (229, 127) on xpath=//*[text()='Add Element']
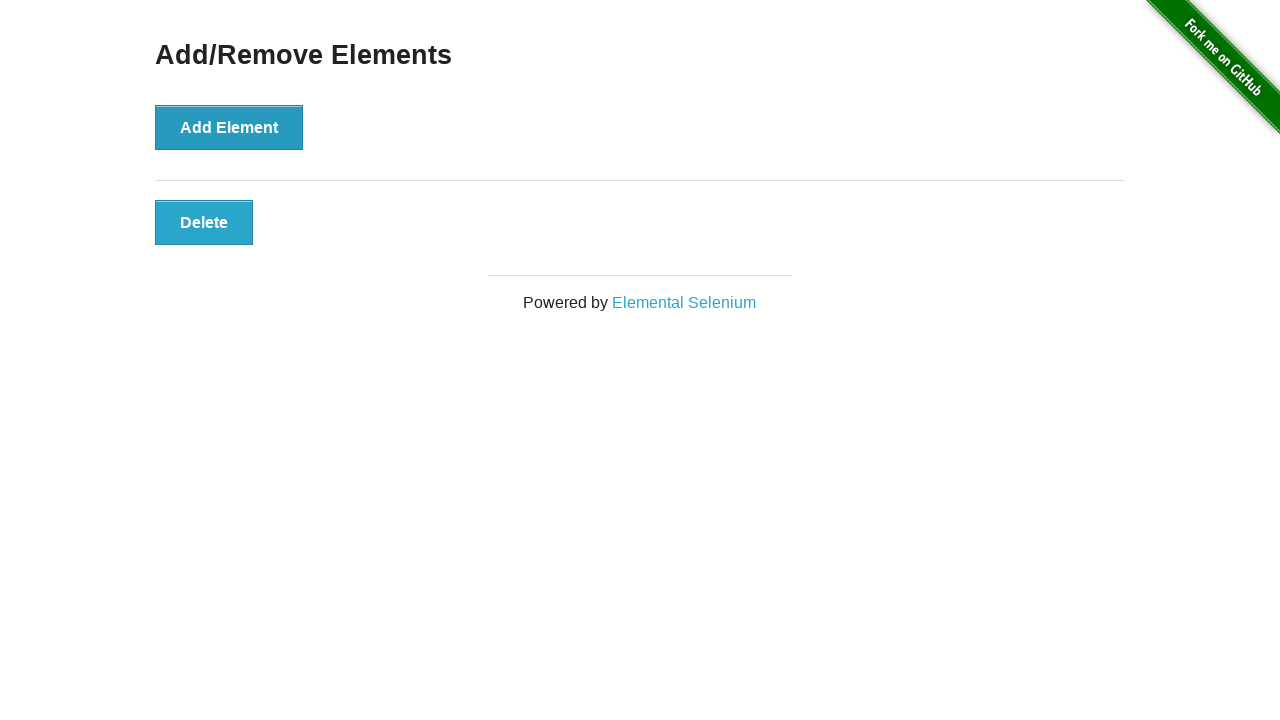

Delete button appeared after adding element
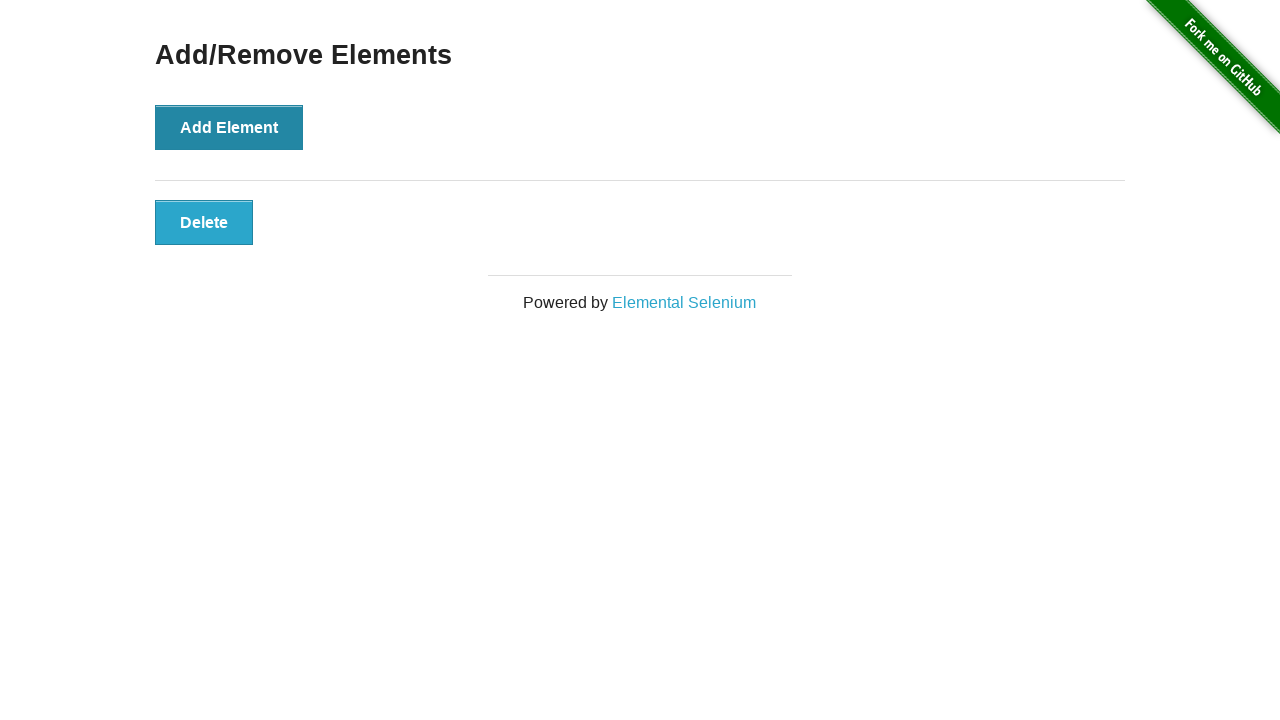

Delete button is visible - verification passed
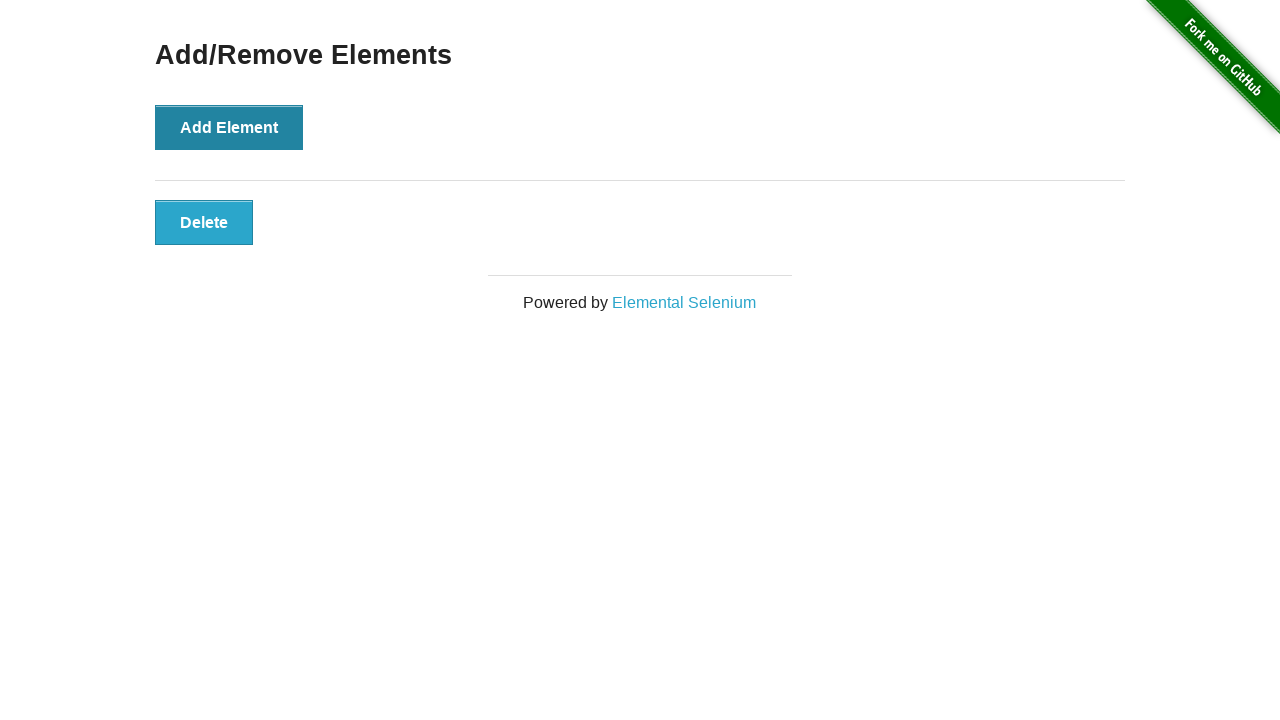

Waited 2 seconds before clicking delete button
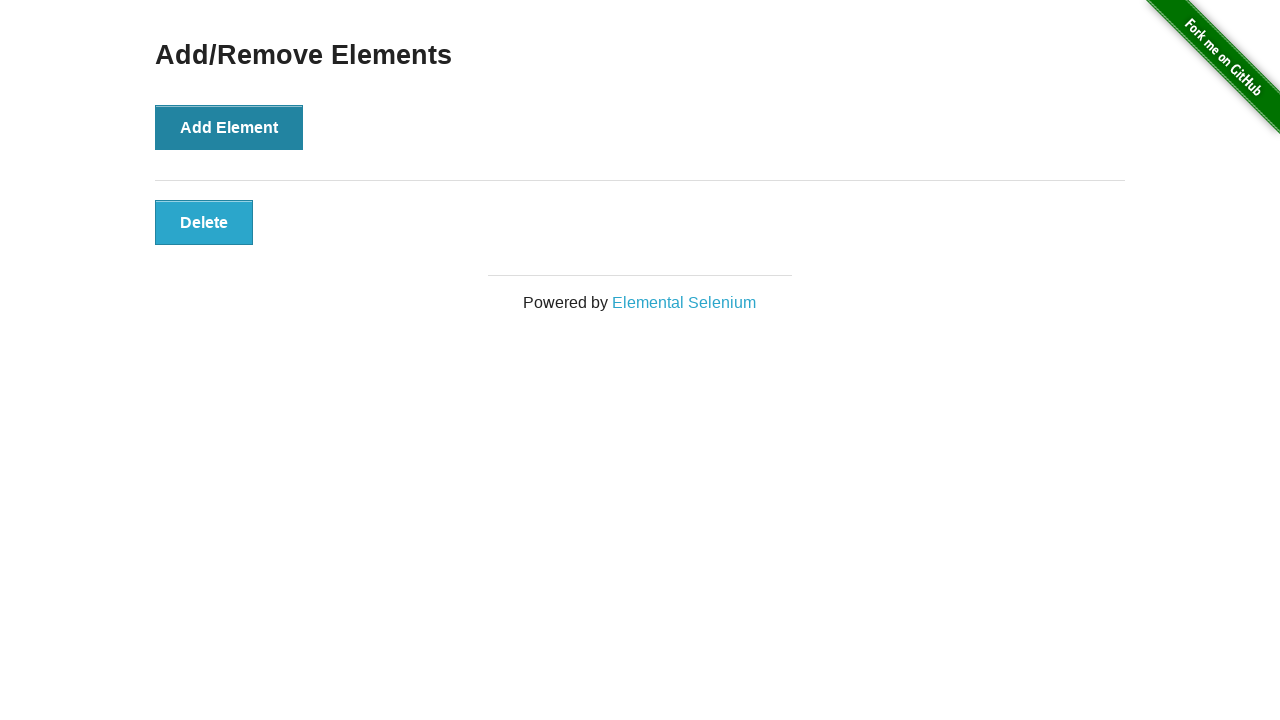

Clicked Delete button to remove element at (204, 222) on button.added-manually
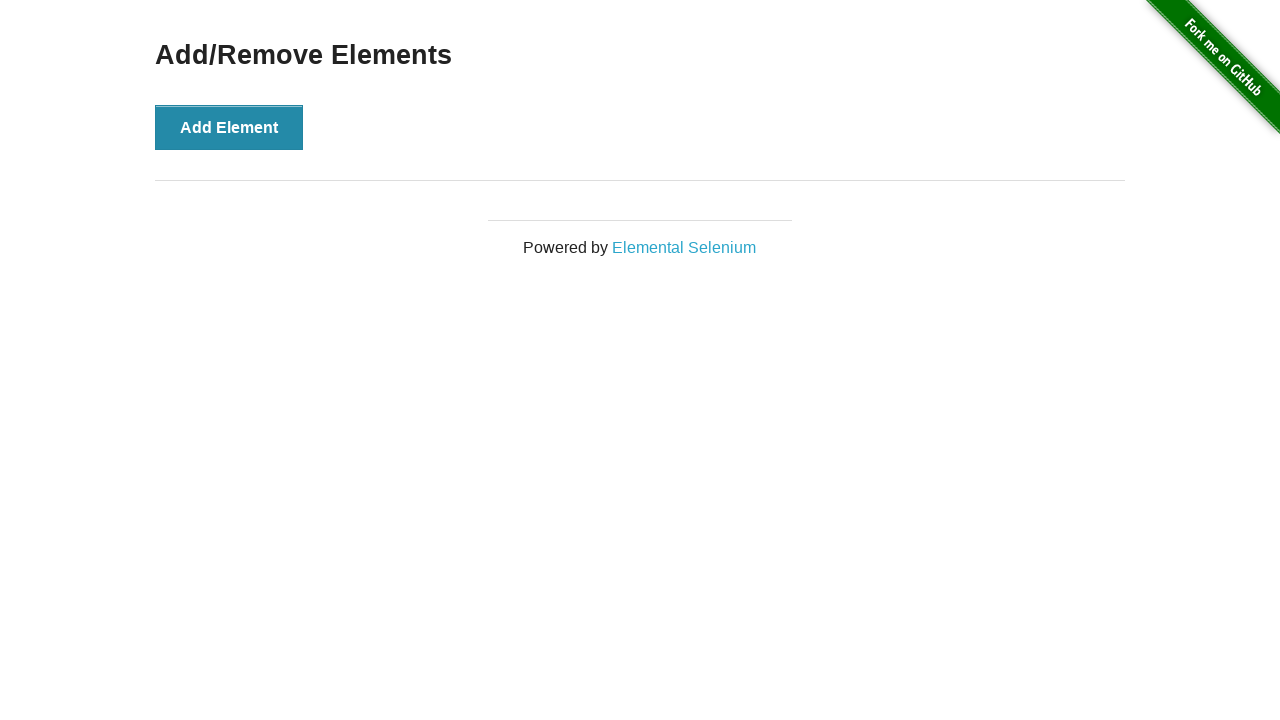

Waited 2 seconds to observe element removal
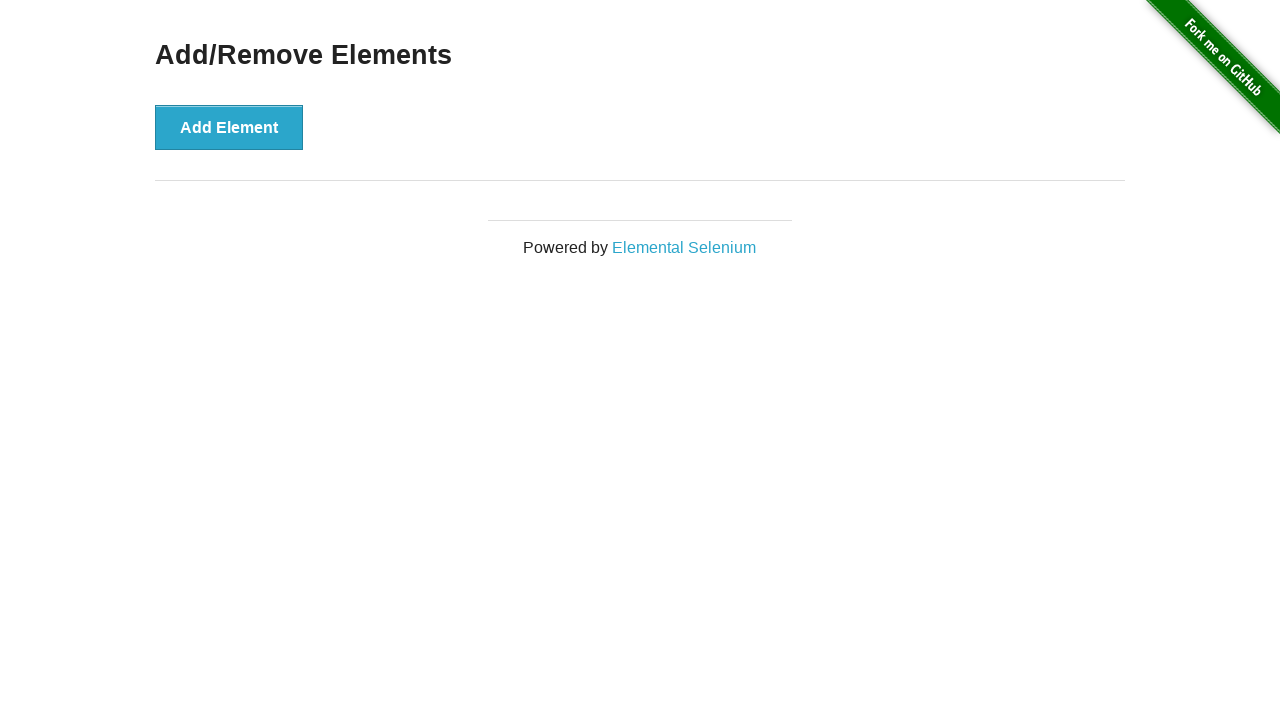

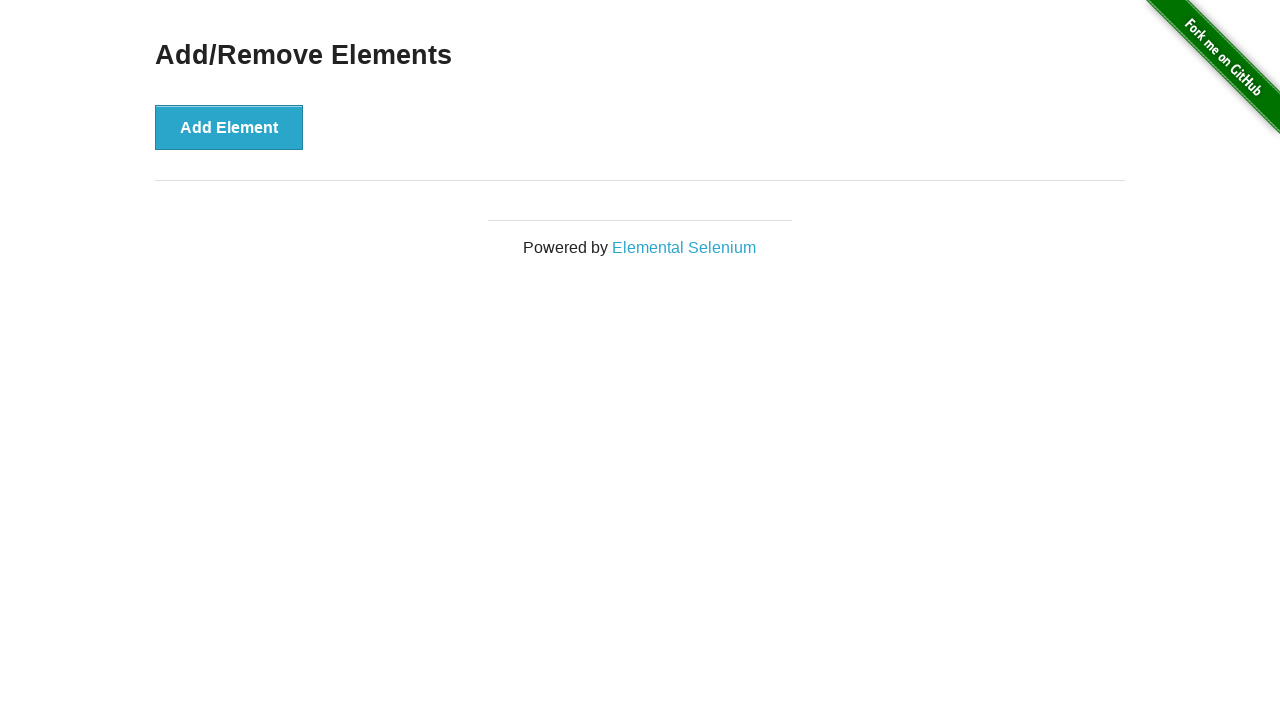